Tests flight search functionality on Kosova Fly website by selecting one-way trip, choosing departure and destination airports, setting a departure date, and submitting the search form to view flight results.

Starting URL: https://www.kosova-fly.de/

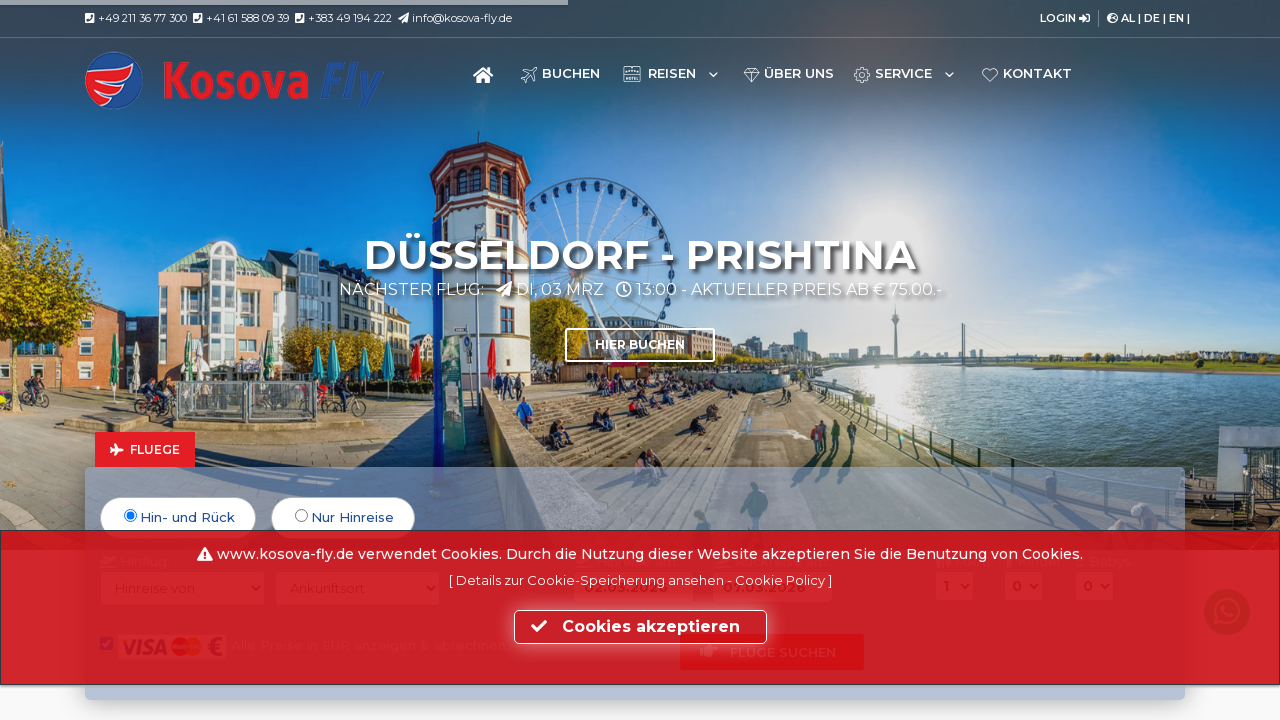

Clicked one-way trip radio button at (302, 516) on input[value="ow"]
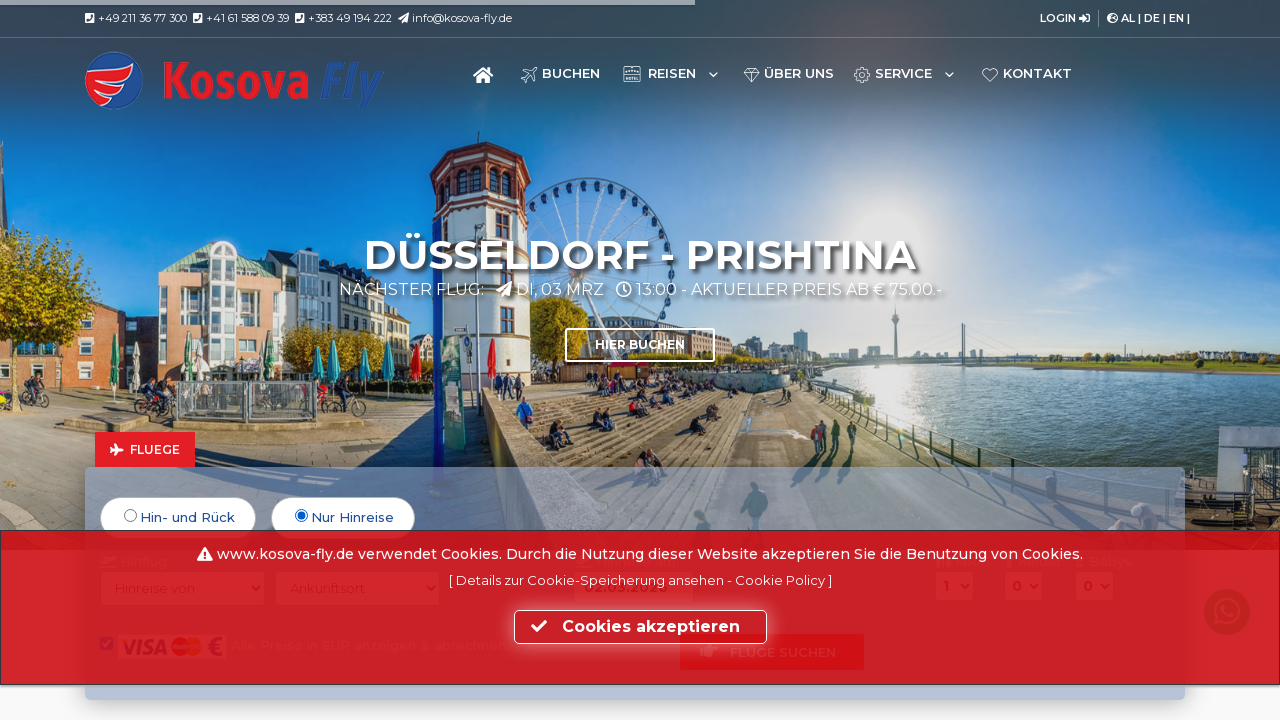

Selected Prishtina (PRN) as departure airport on select[name="VON"]
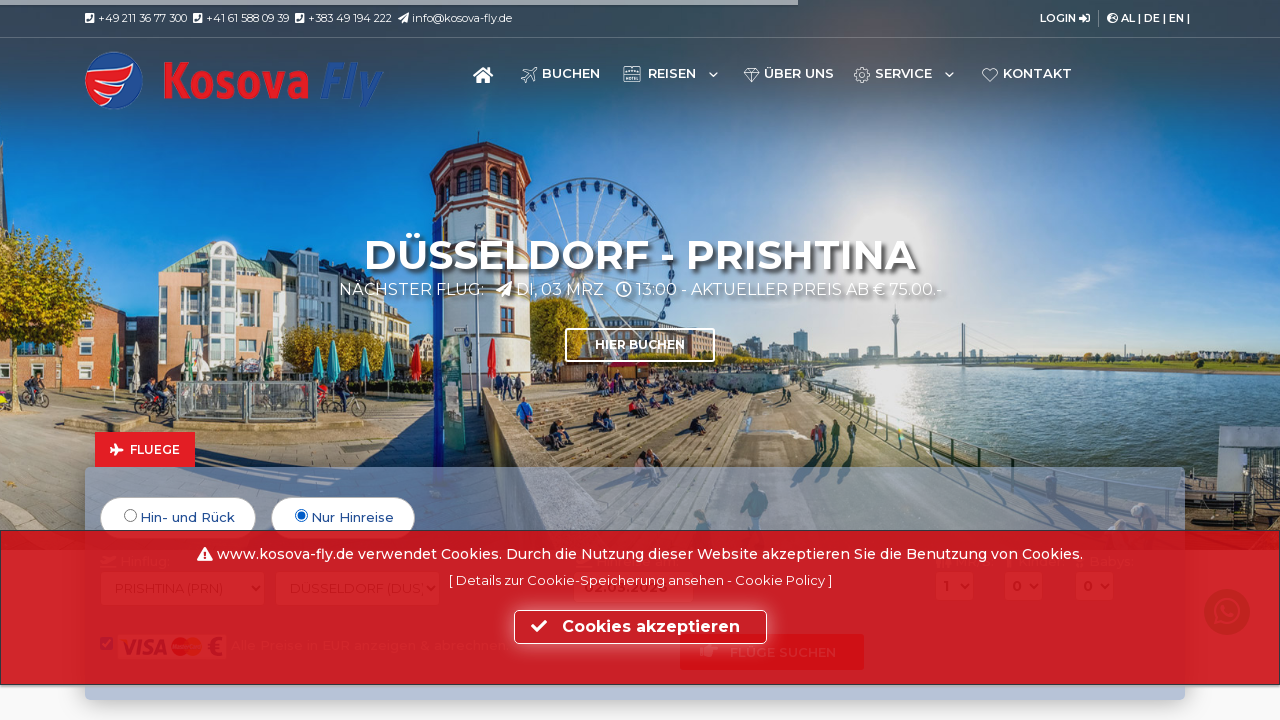

Selected Düsseldorf (DUS) as destination airport on select[name="NACH"]
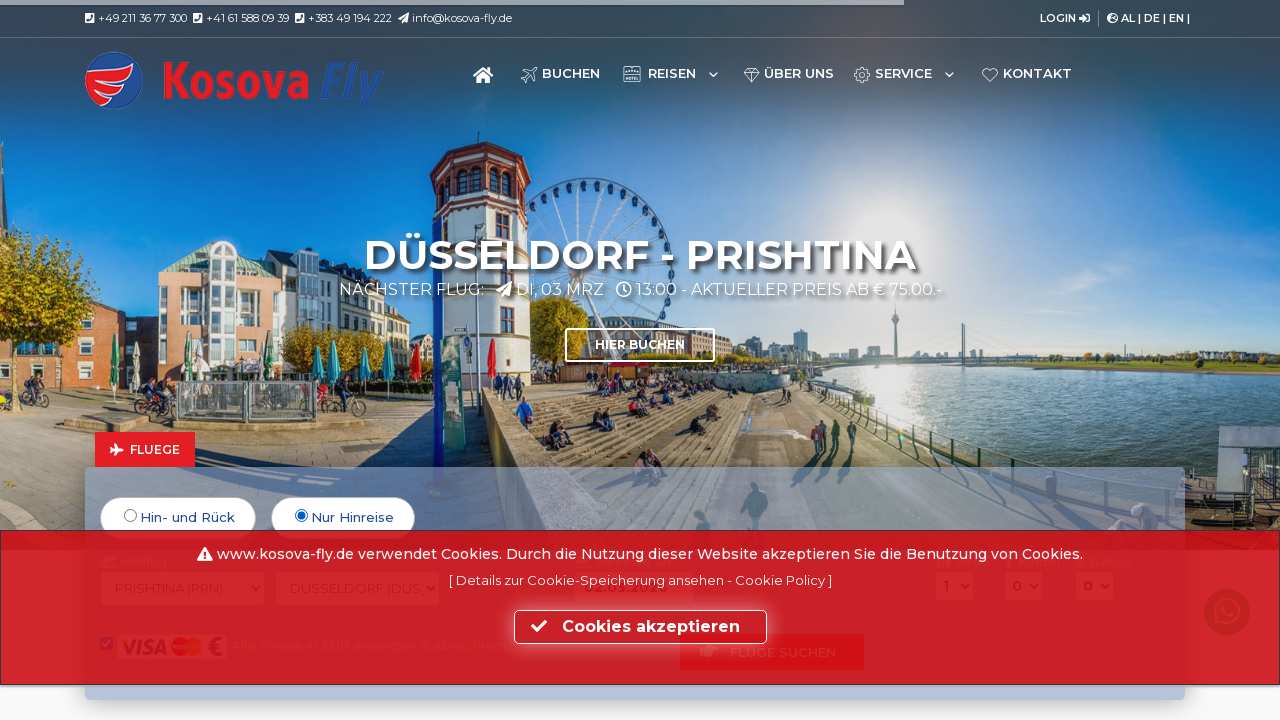

Set departure date to 03.03 on input[name="DATUM_HIN"]
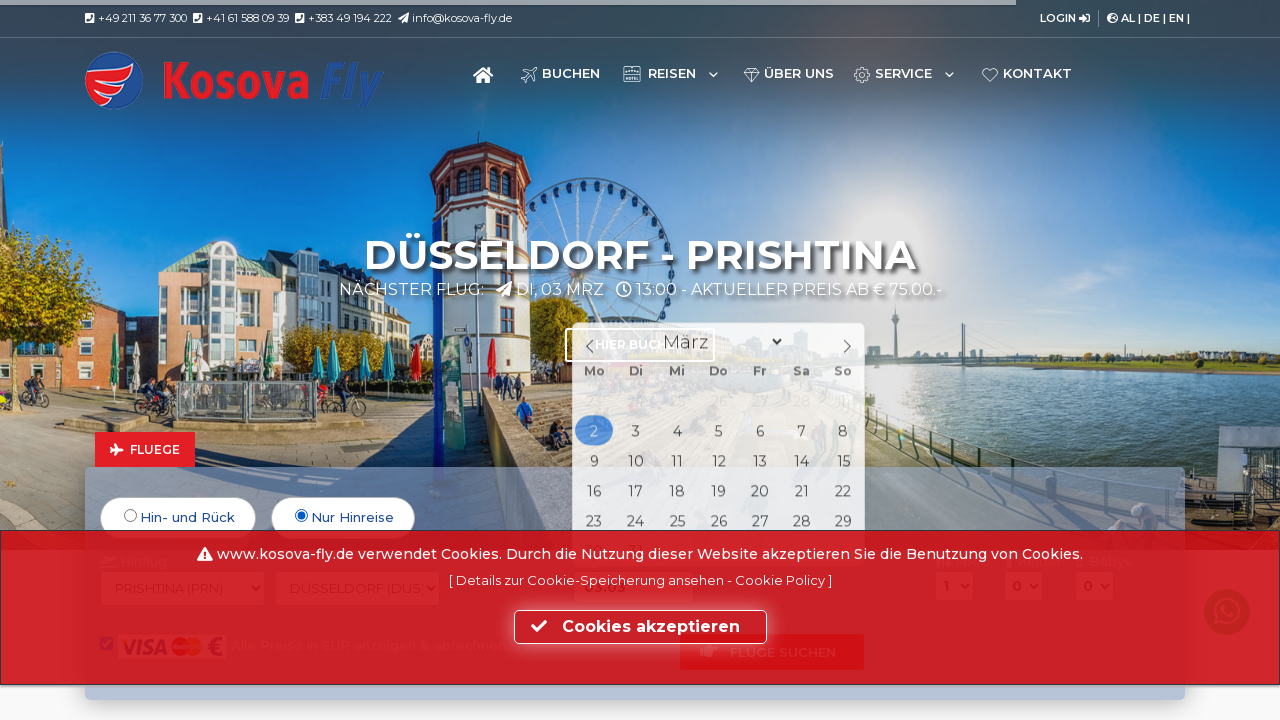

Search button became visible
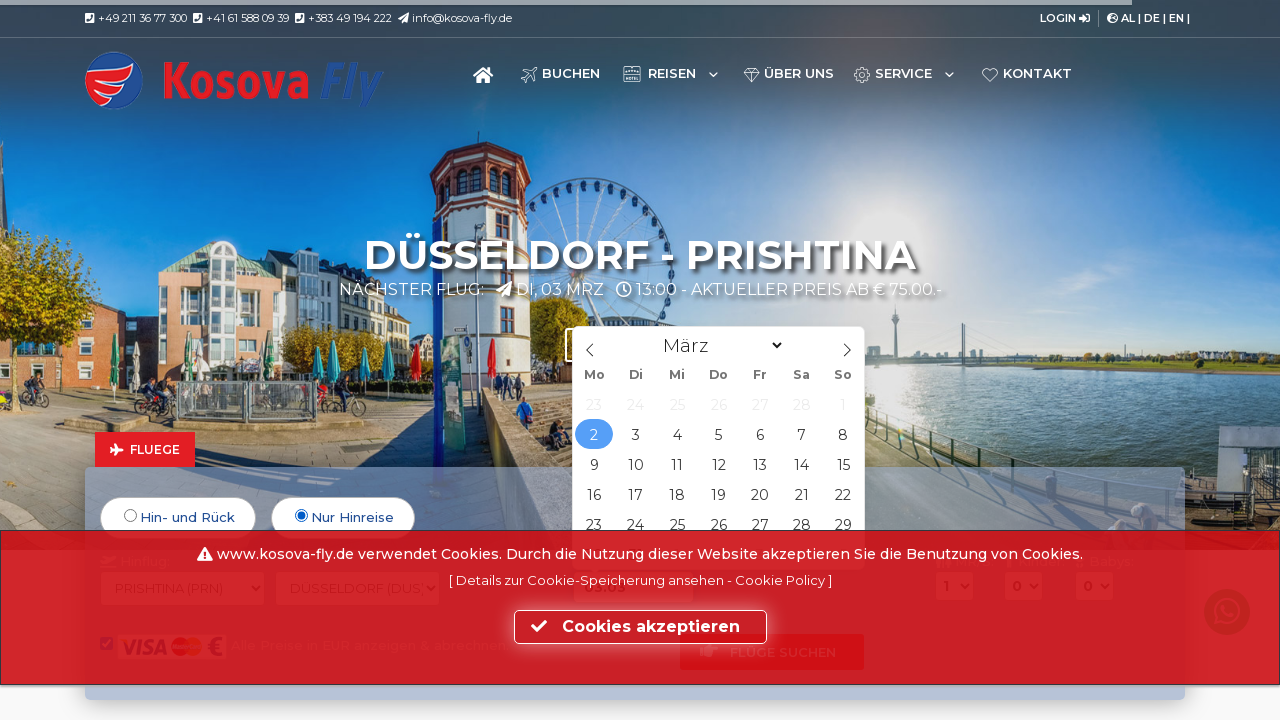

Clicked search button to submit flight search at (772, 361) on a#buchen_aktion
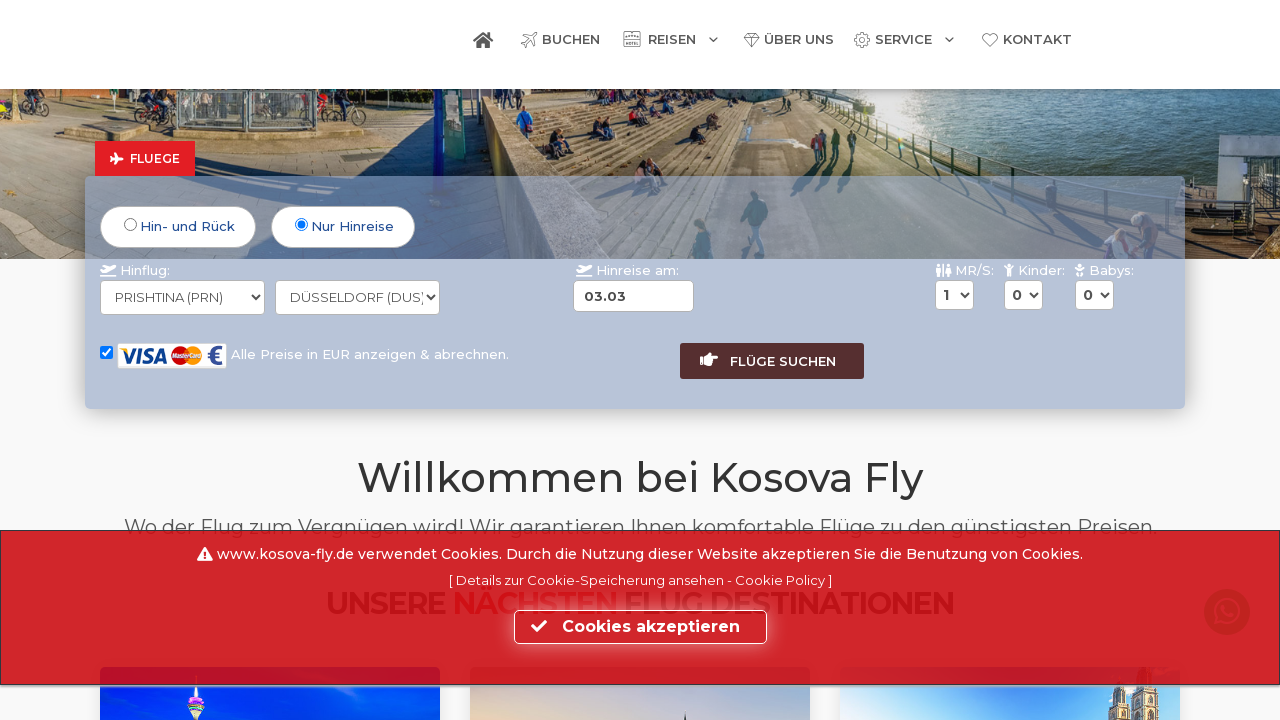

Results page finished loading (network idle)
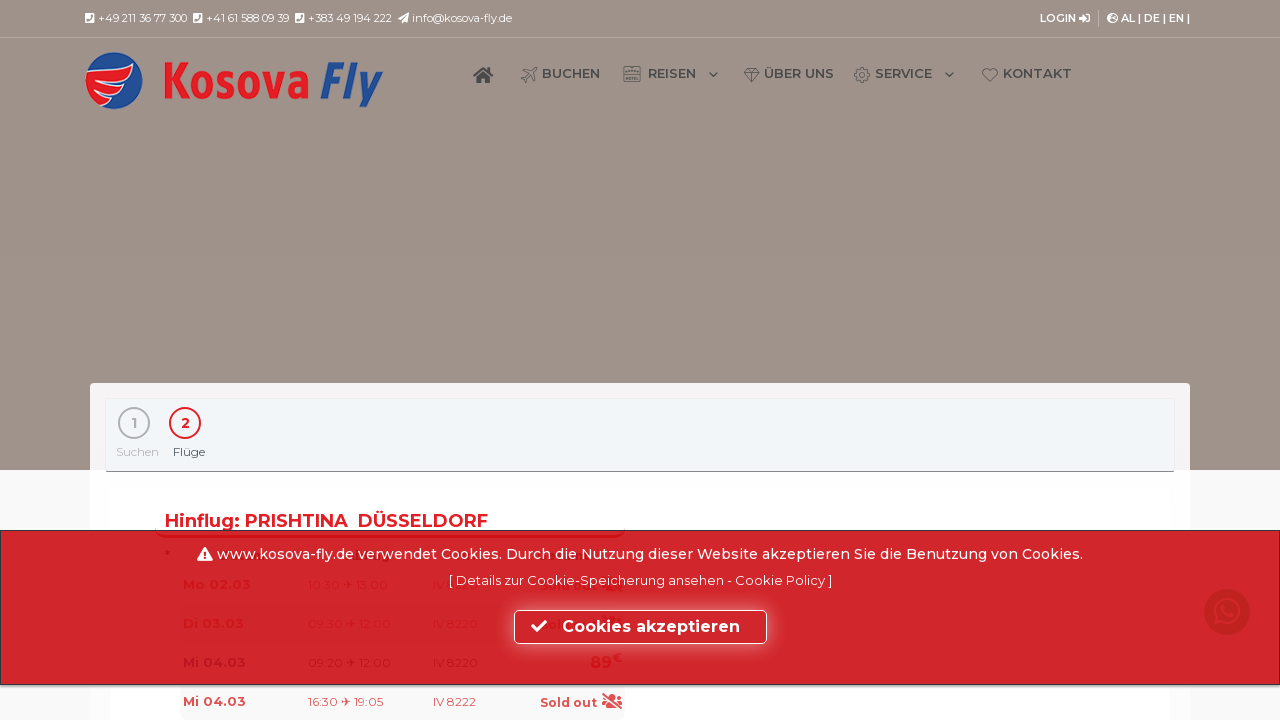

Flight results table loaded successfully
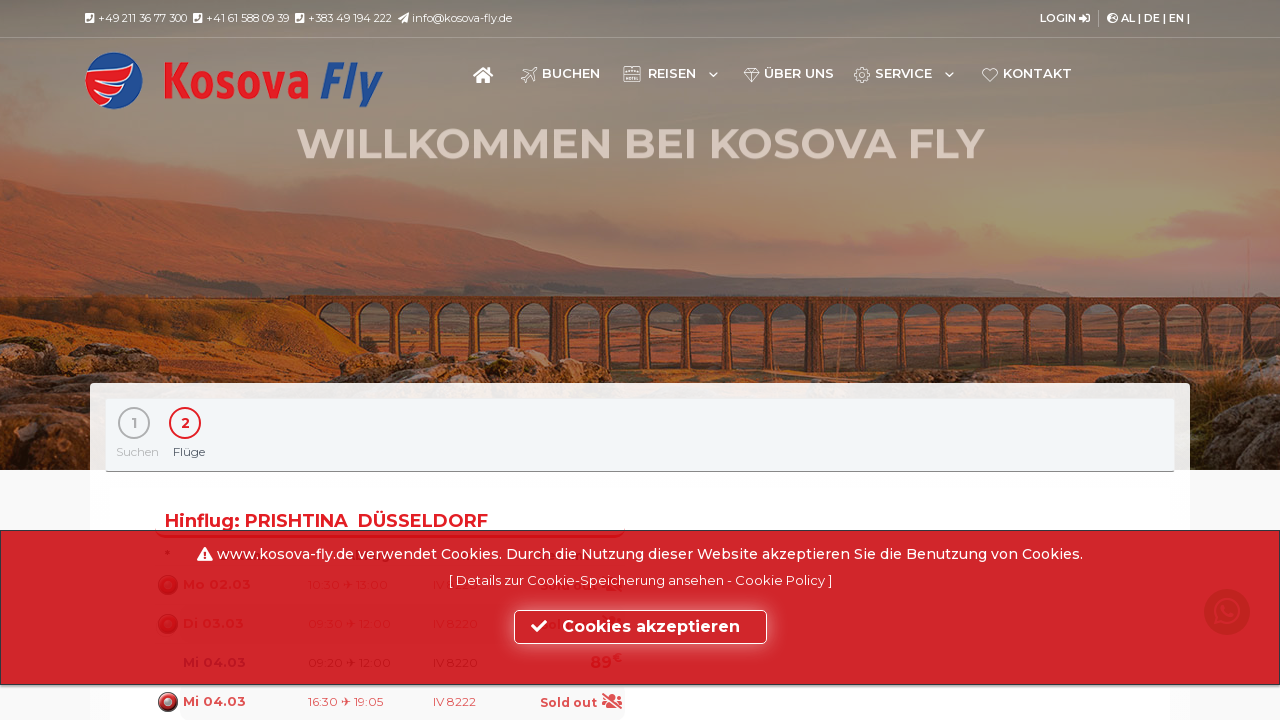

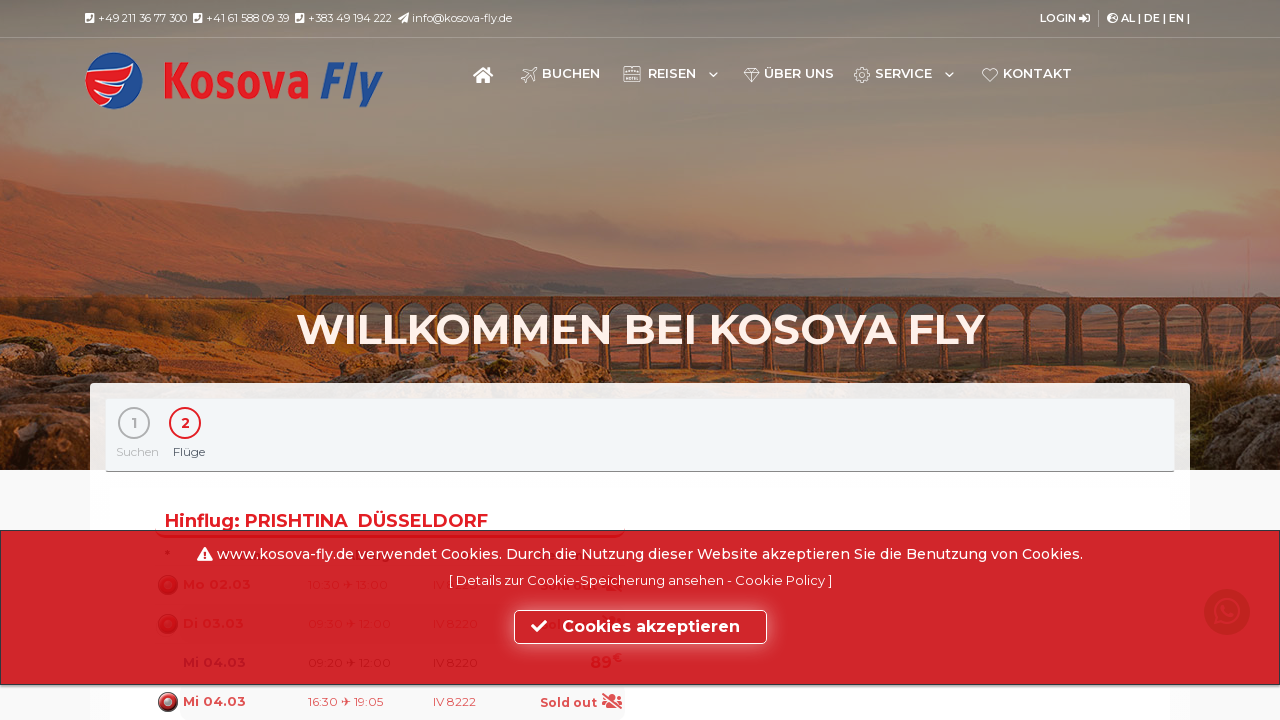